Tests opening multiple browser windows by navigating to TestProject's main site, then opening a new window and navigating to their blog page.

Starting URL: https://testproject.io/

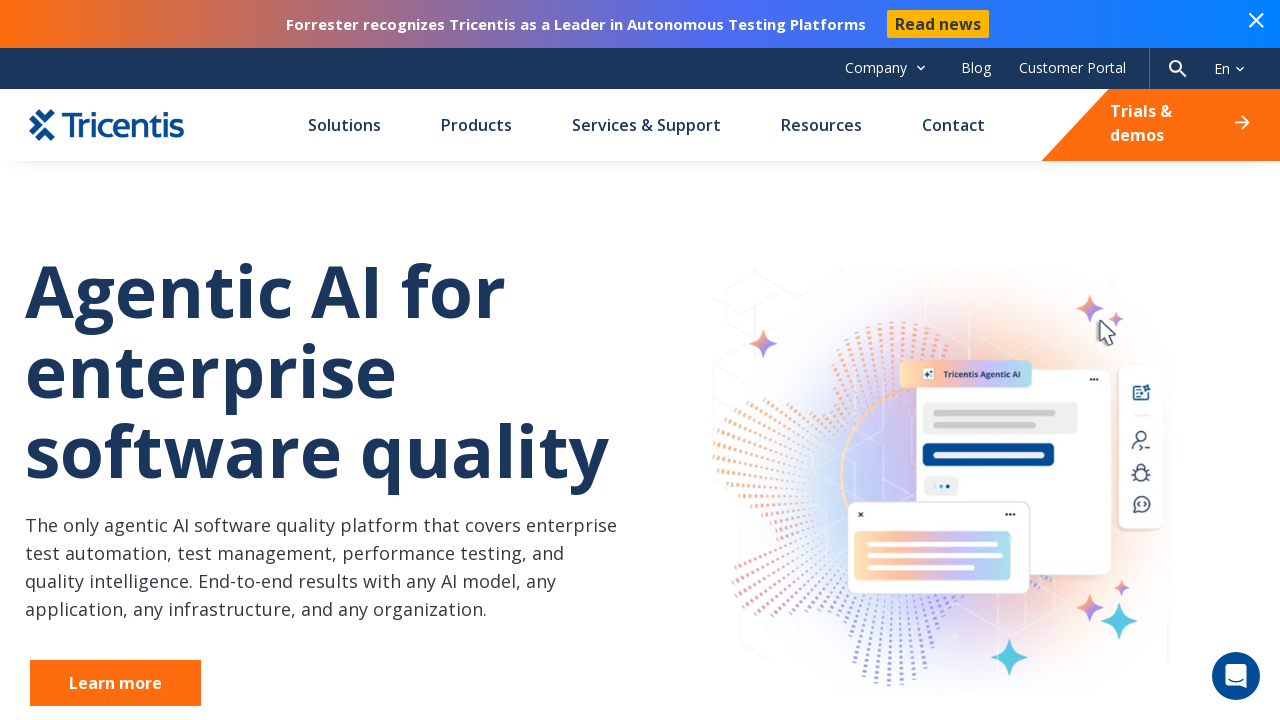

Stored reference to home page at testproject.io
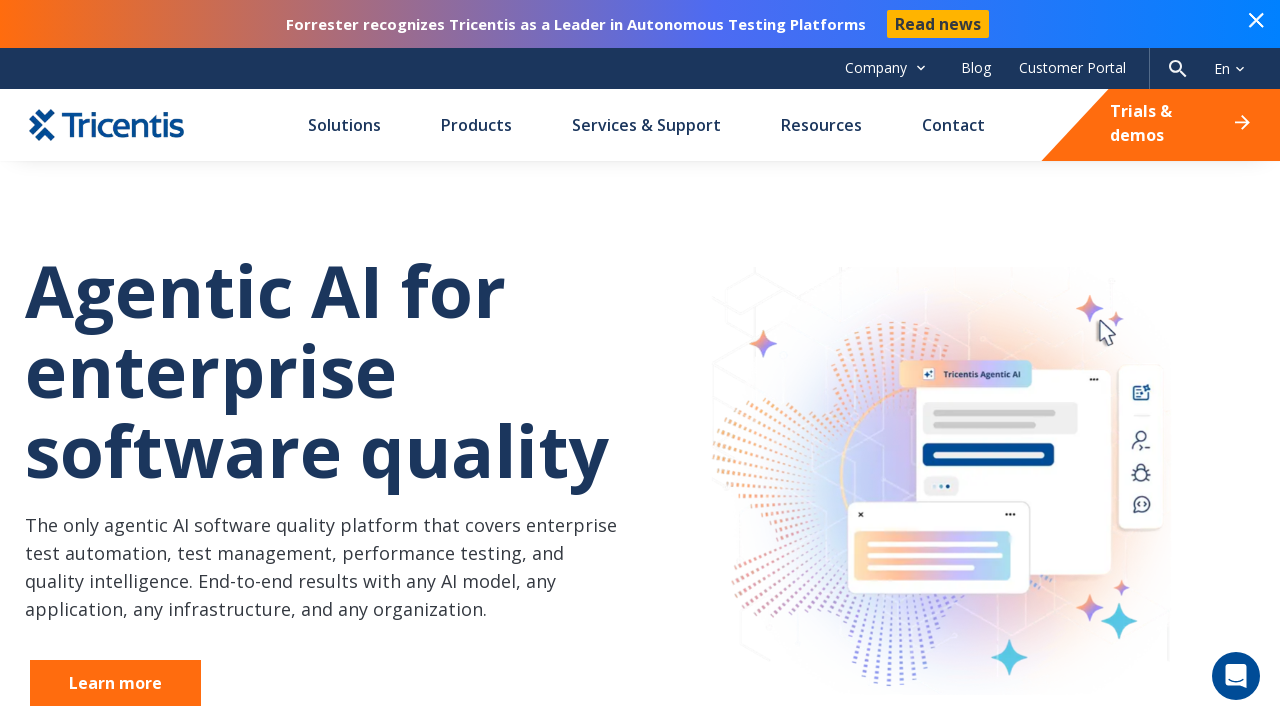

Opened a new browser window/tab
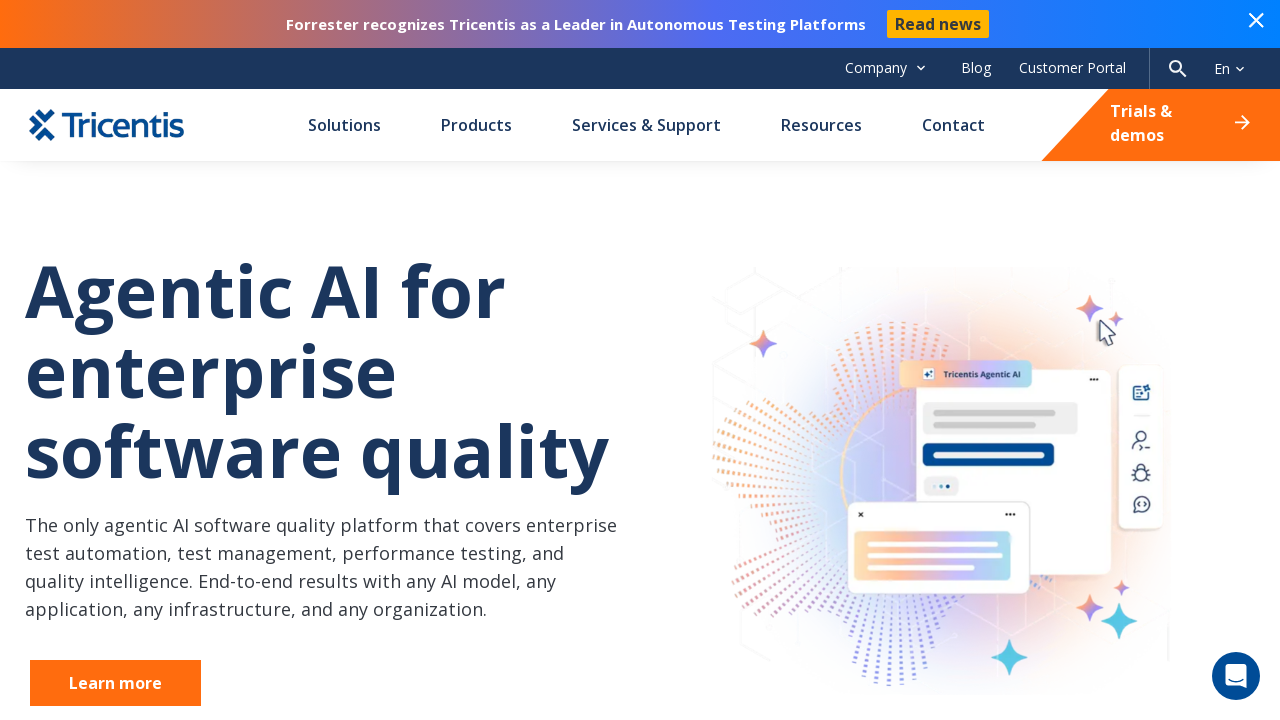

Navigated new window to TestProject blog page
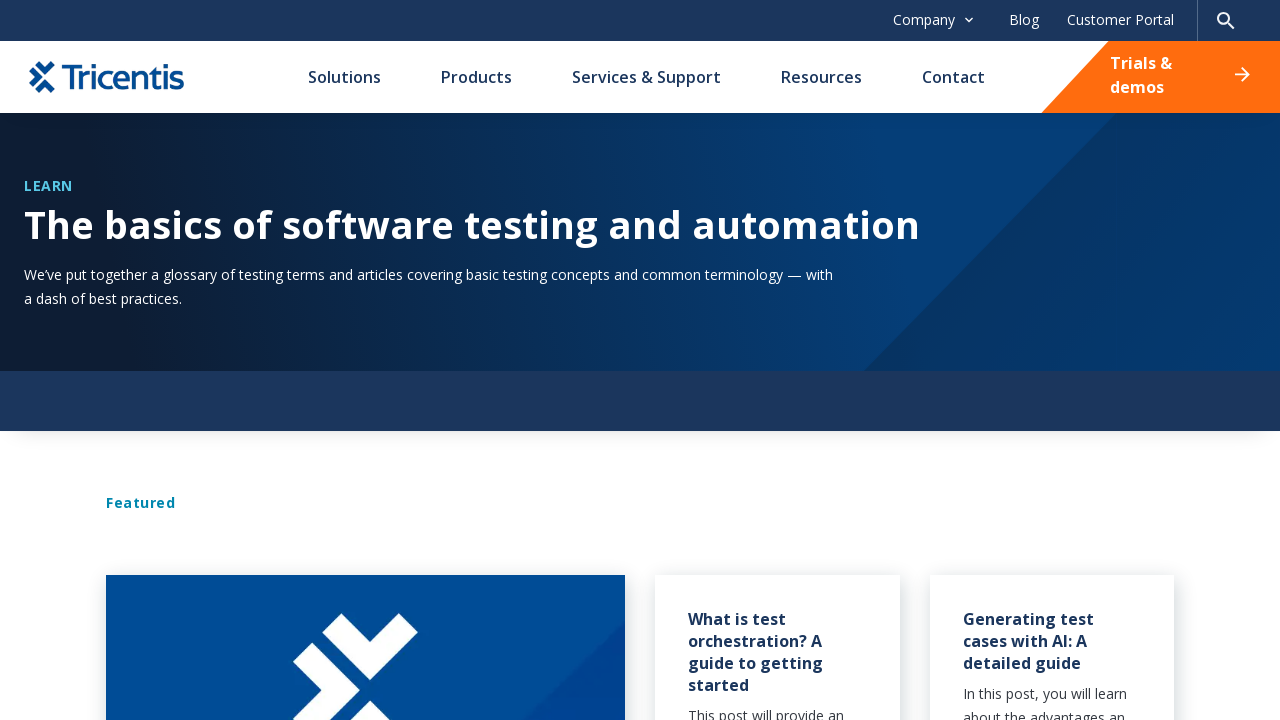

Blog page DOM content loaded
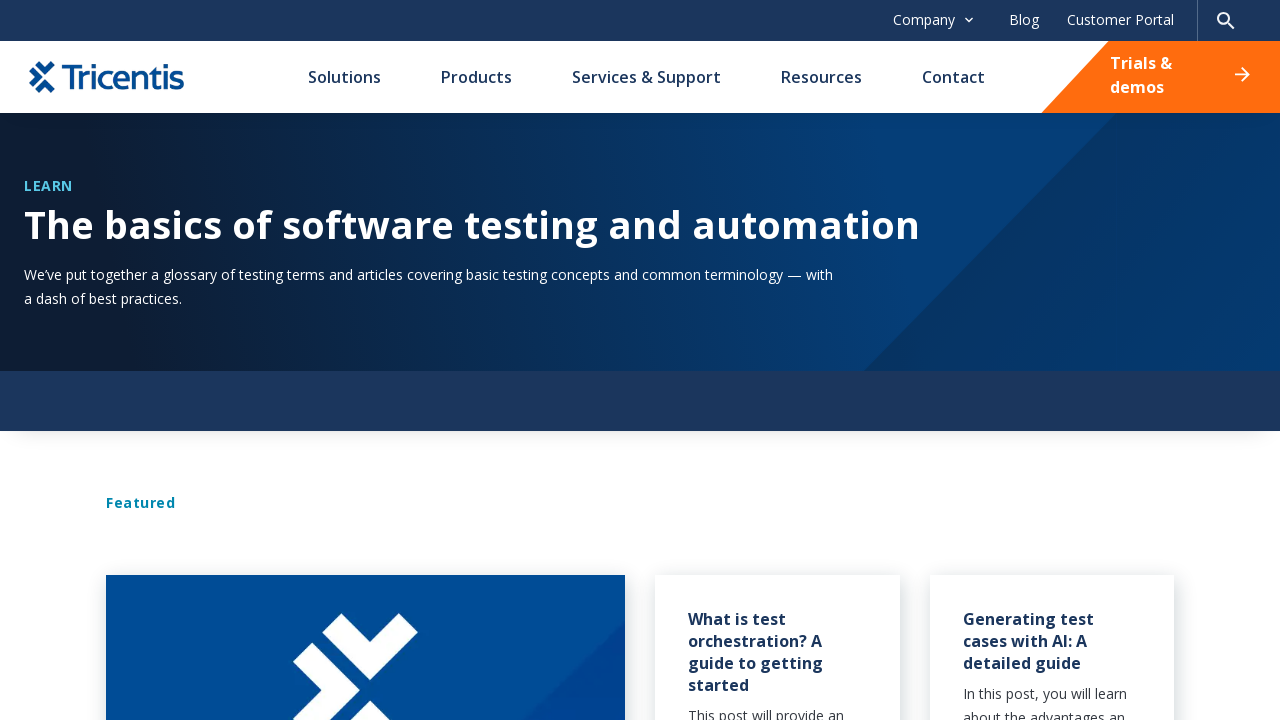

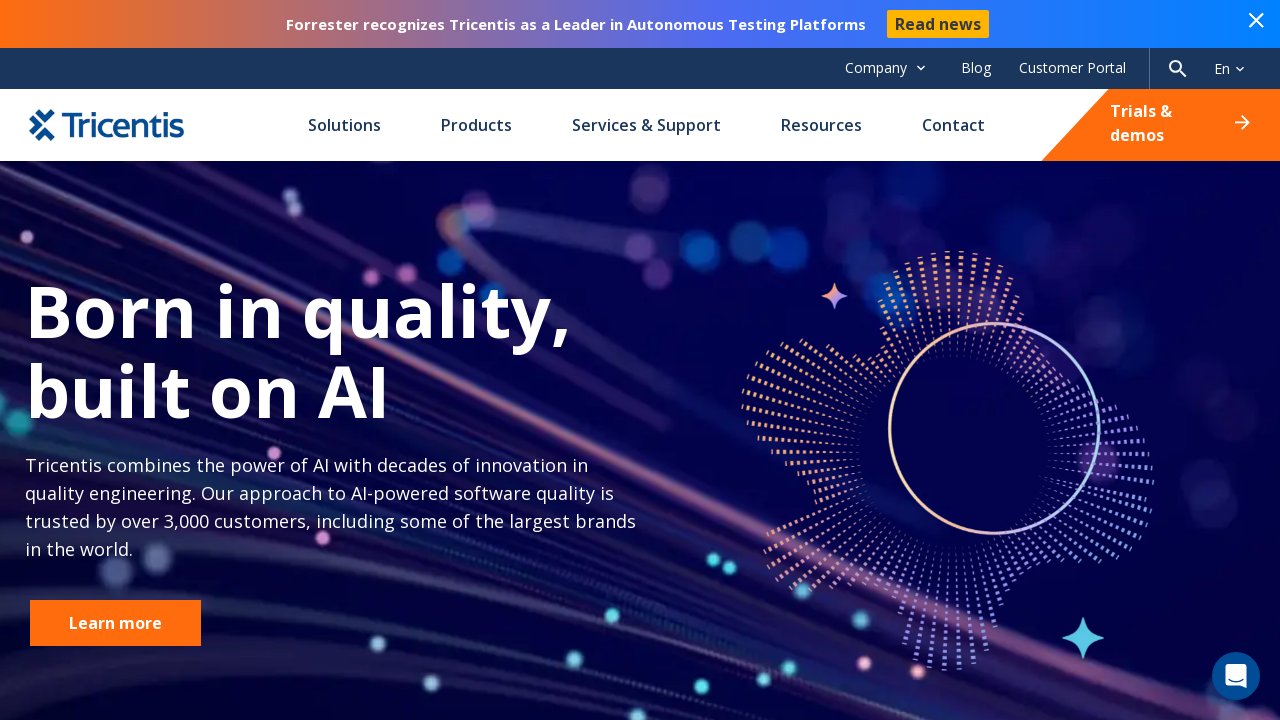